Clicks the first checkbox to check it and verifies it becomes checked

Starting URL: https://the-internet.herokuapp.com/checkboxes

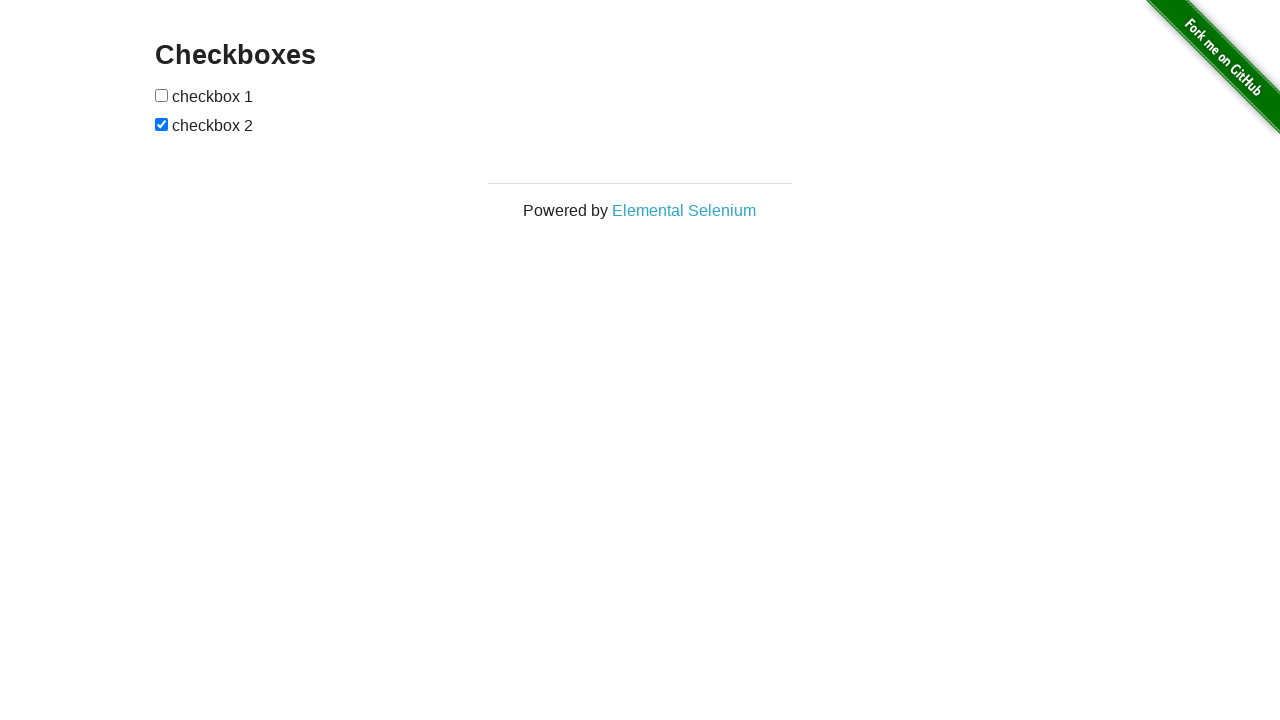

Waited for first checkbox to be visible
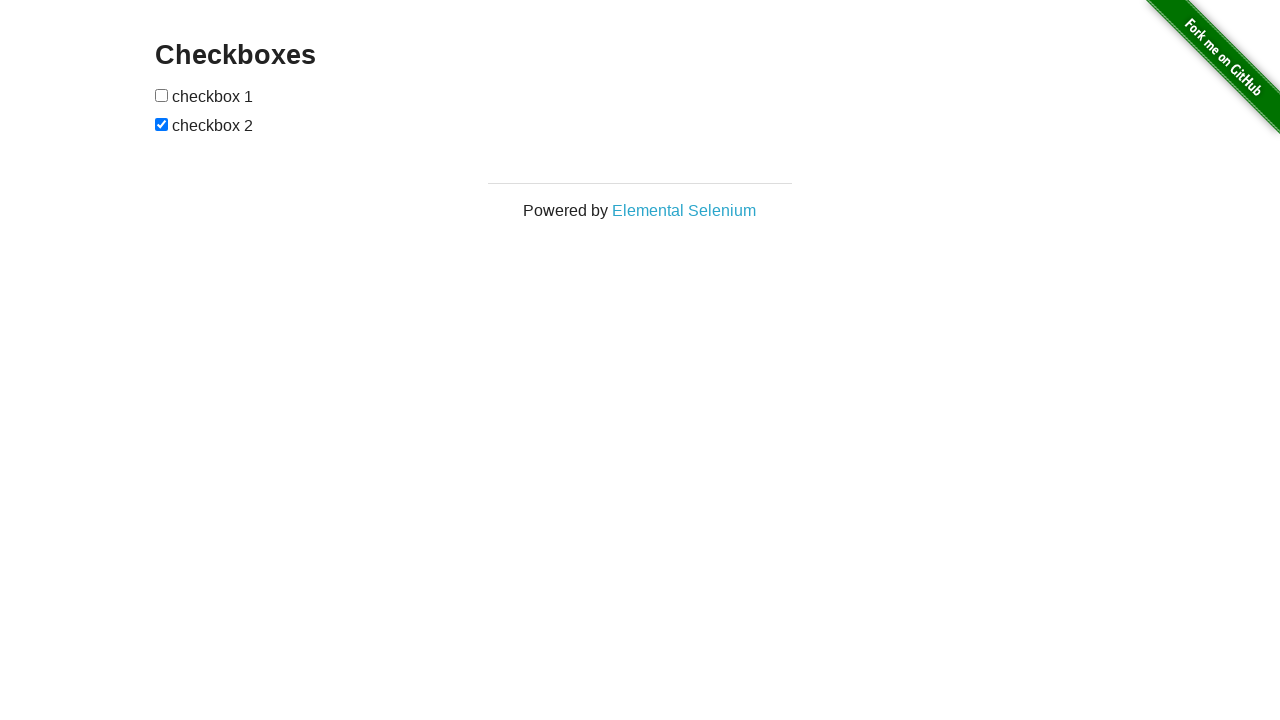

Clicked first checkbox to check it at (162, 95) on input[type="checkbox"] >> nth=0
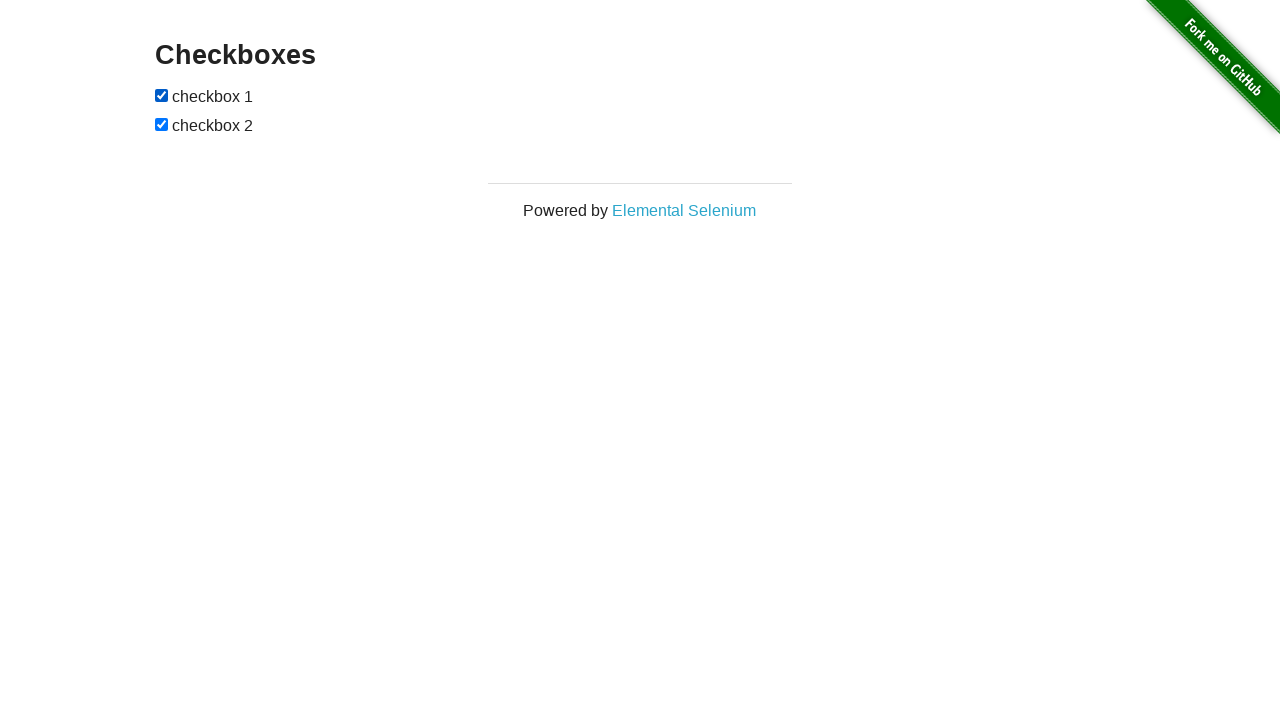

Verified first checkbox is now checked
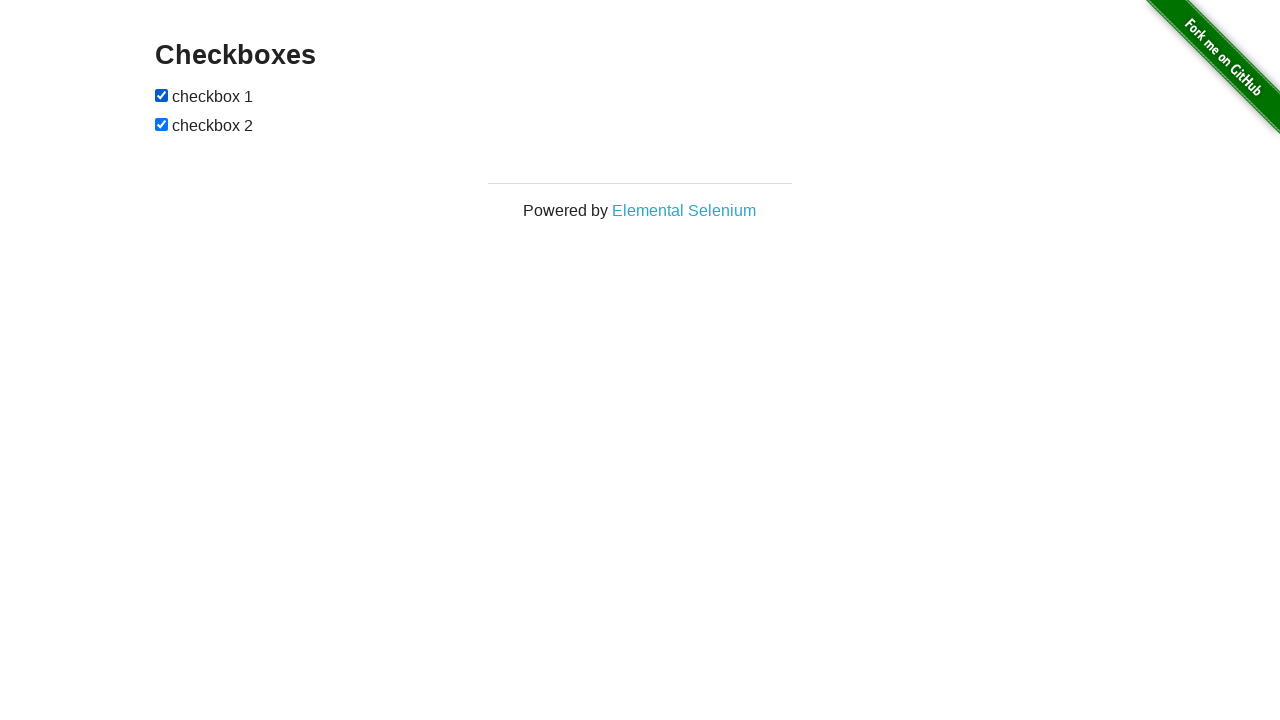

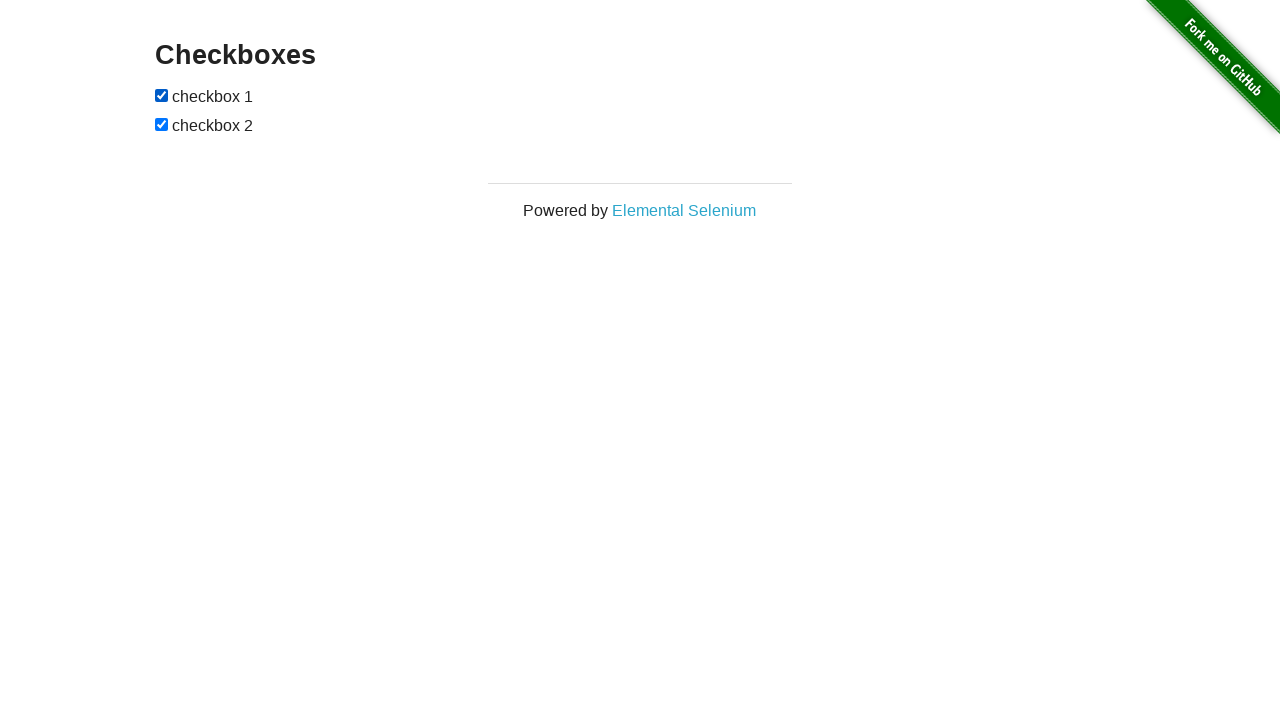